Navigates to the OrangeHRM demo application homepage

Starting URL: https://opensource-demo.orangehrmlive.com

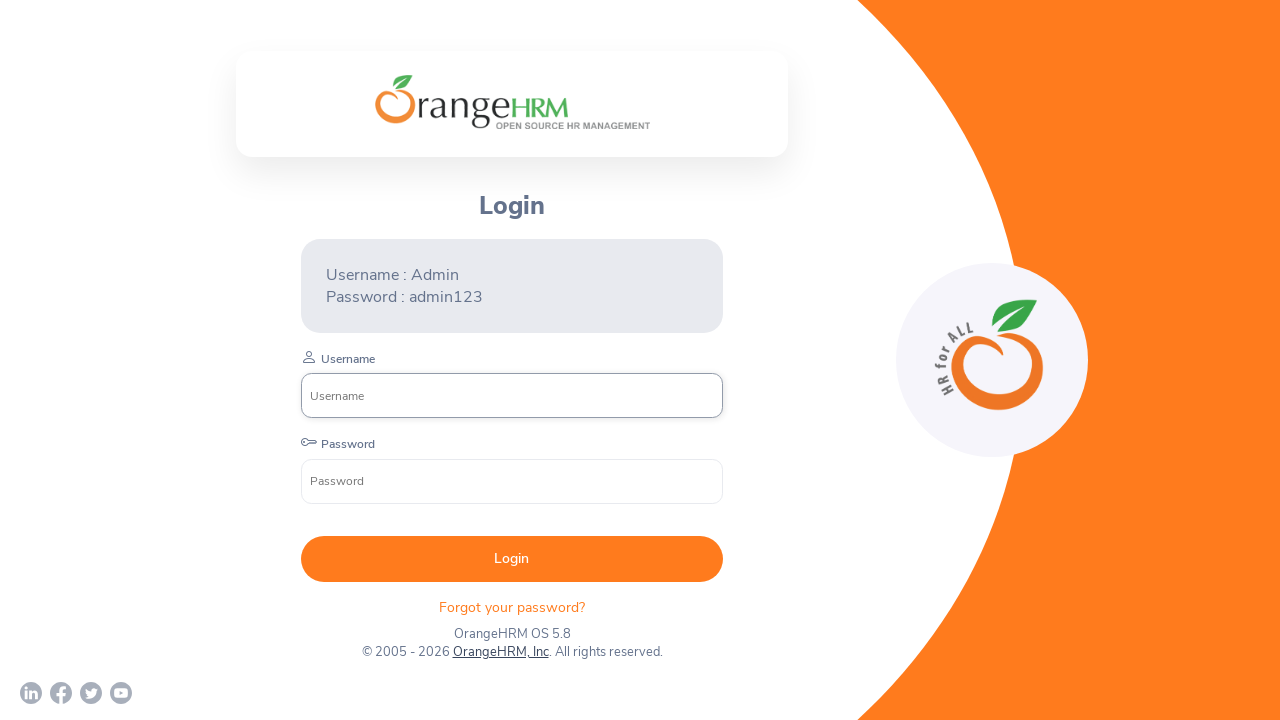

Waited 1 second for page to fully load
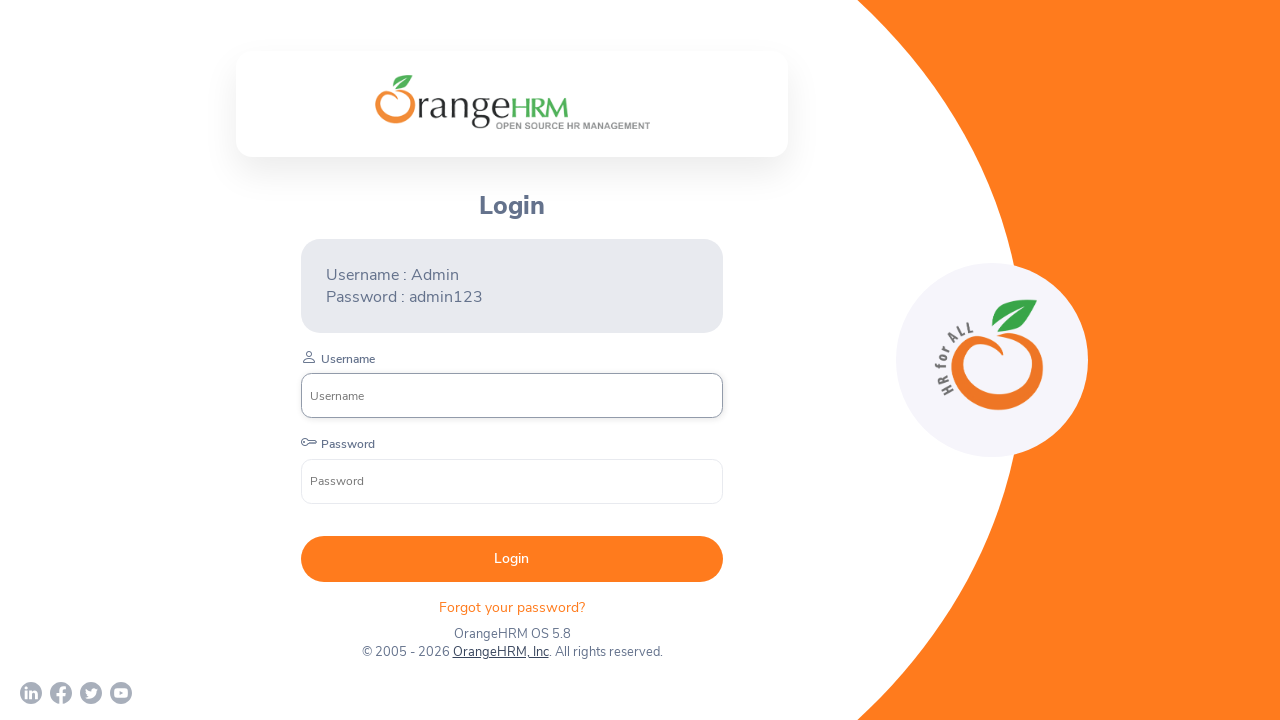

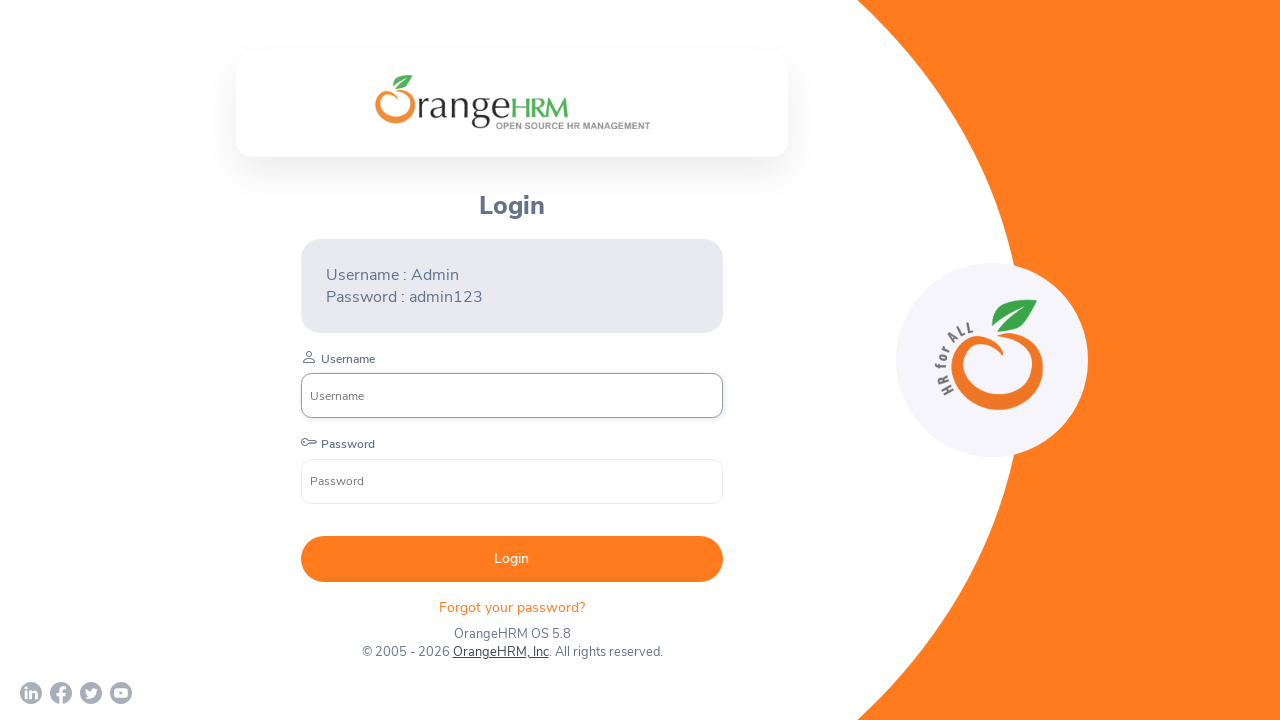